Verifies that the "Онлайн пополнение" (Online top-up) section title is displayed on the MTS Belarus homepage

Starting URL: https://www.mts.by/

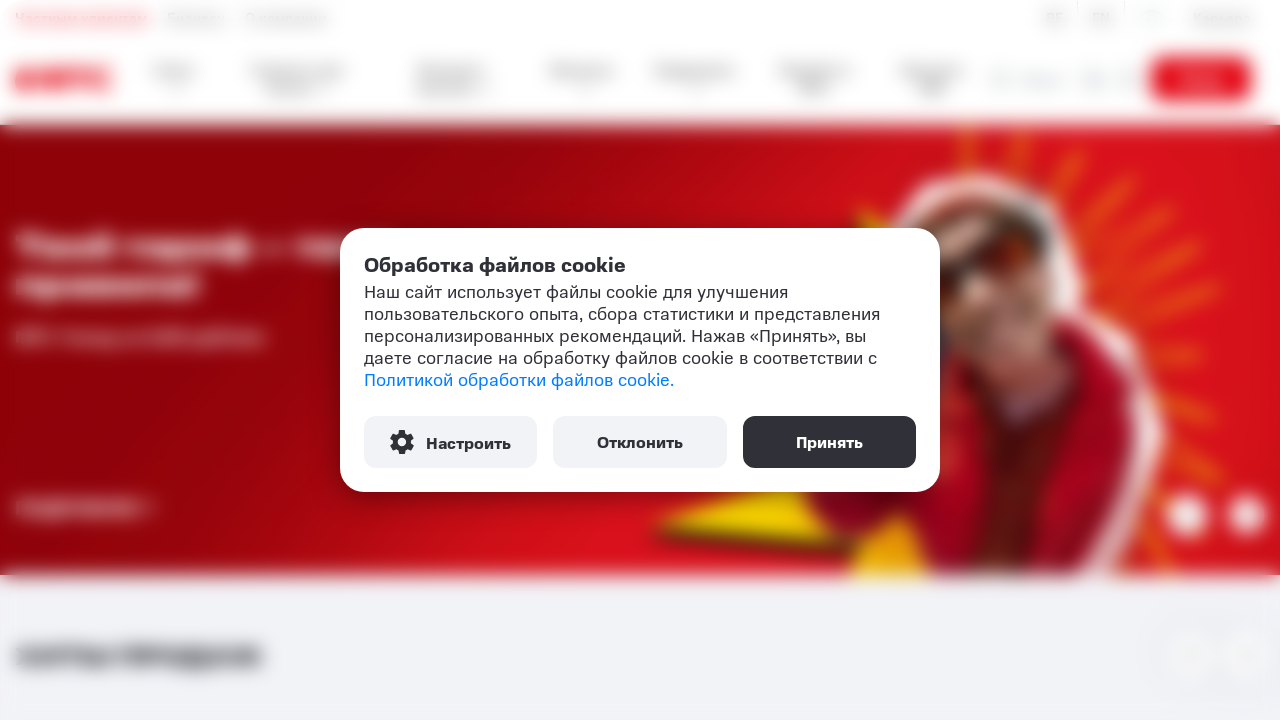

Waited for 'Онлайн пополнение' (Online top-up) section title to become visible
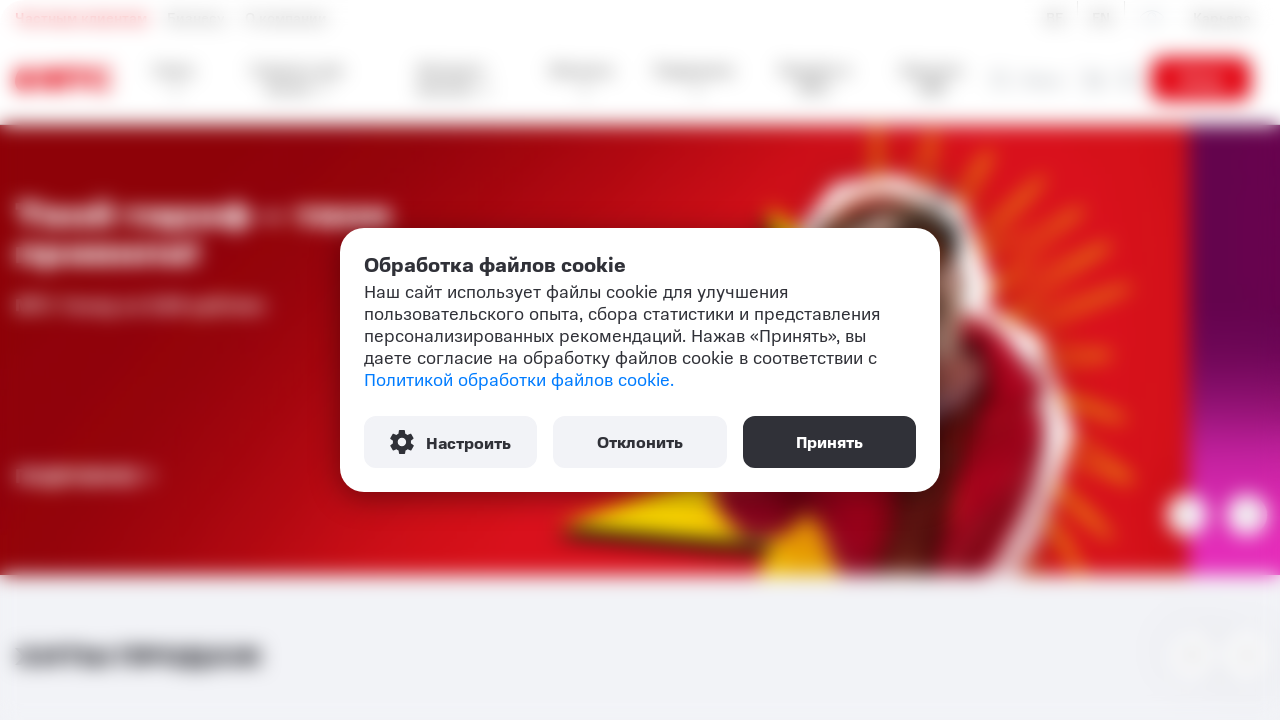

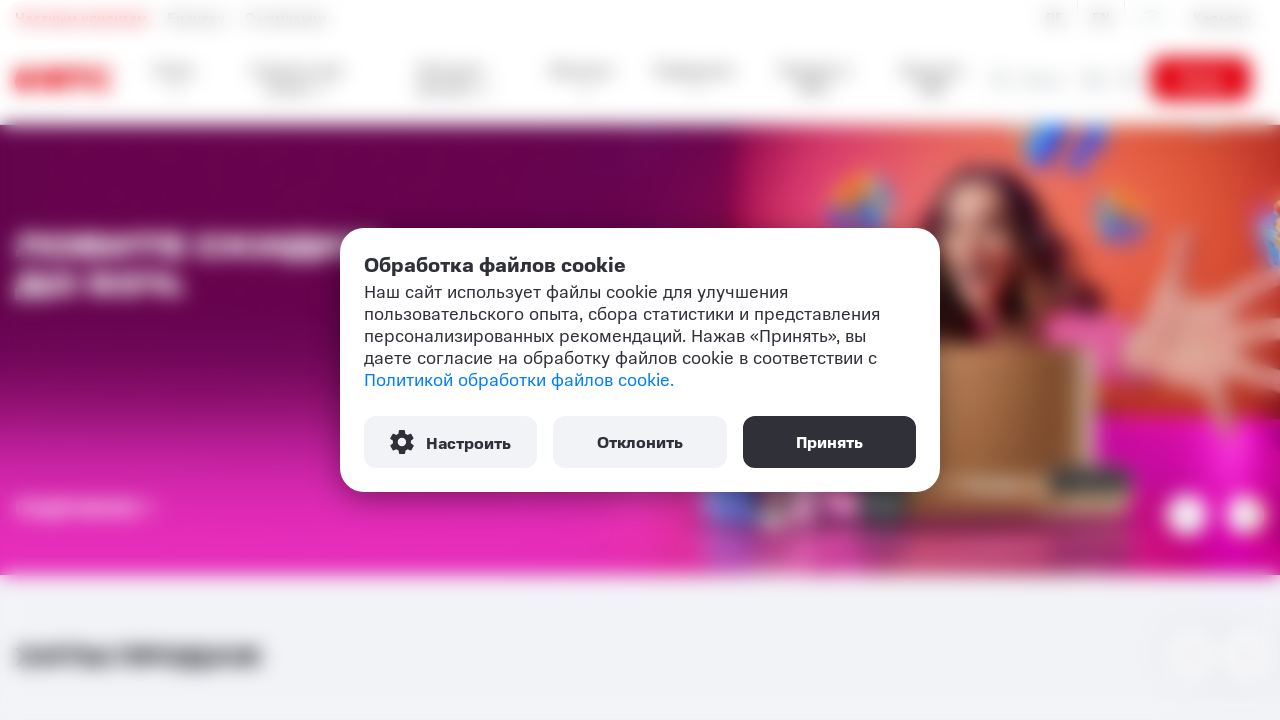